Fills out a practice form with personal information including name, email, password, checkbox, dropdown selection, radio button, and birthday, then submits the form and verifies the success alert.

Starting URL: https://rahulshettyacademy.com/angularpractice/

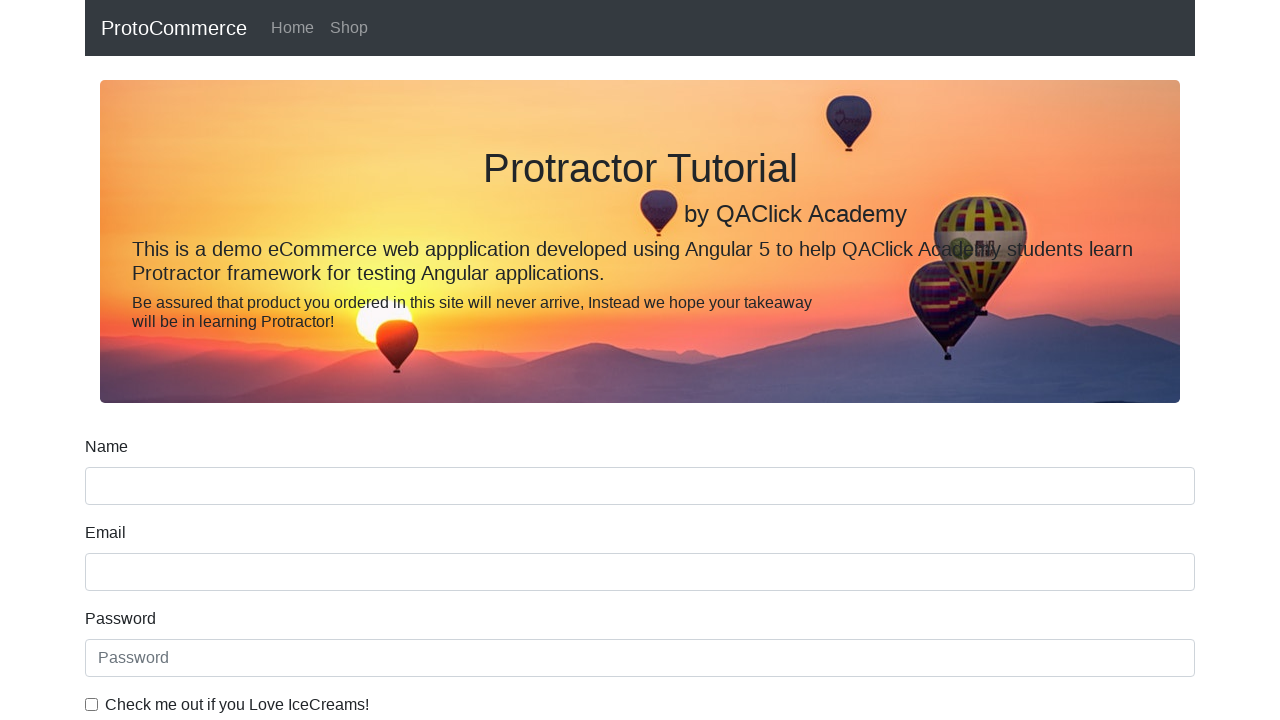

Filled name field with 'Naveen Kumar' on input[name='name']
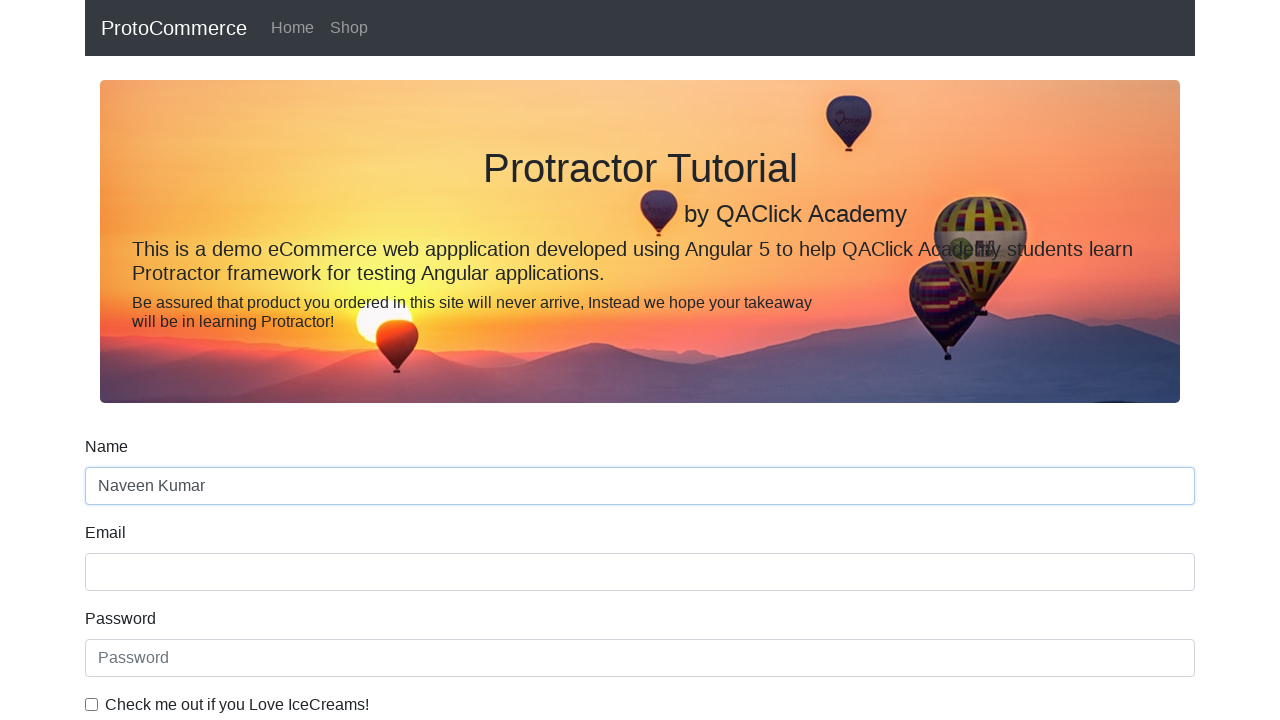

Filled email field with 'Naveenkumar@gmail.com' on input[name='email']
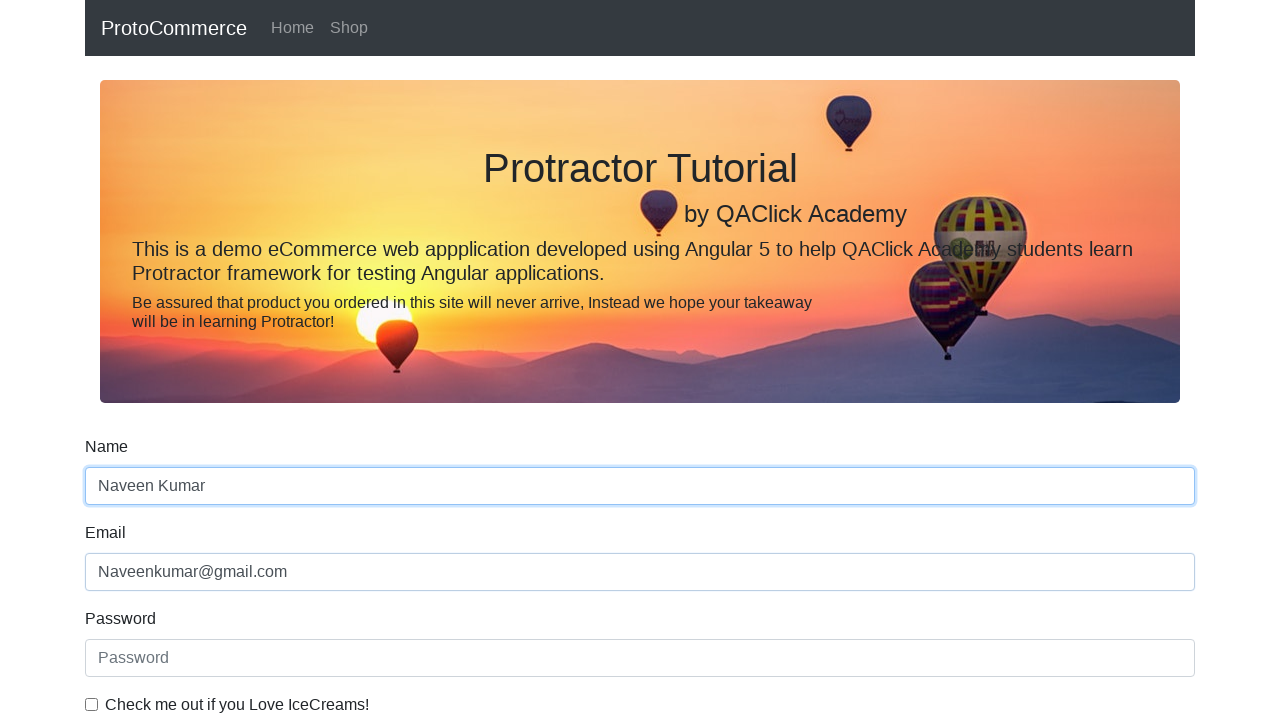

Filled password field with 'Naveen@123' on input[placeholder='Password']
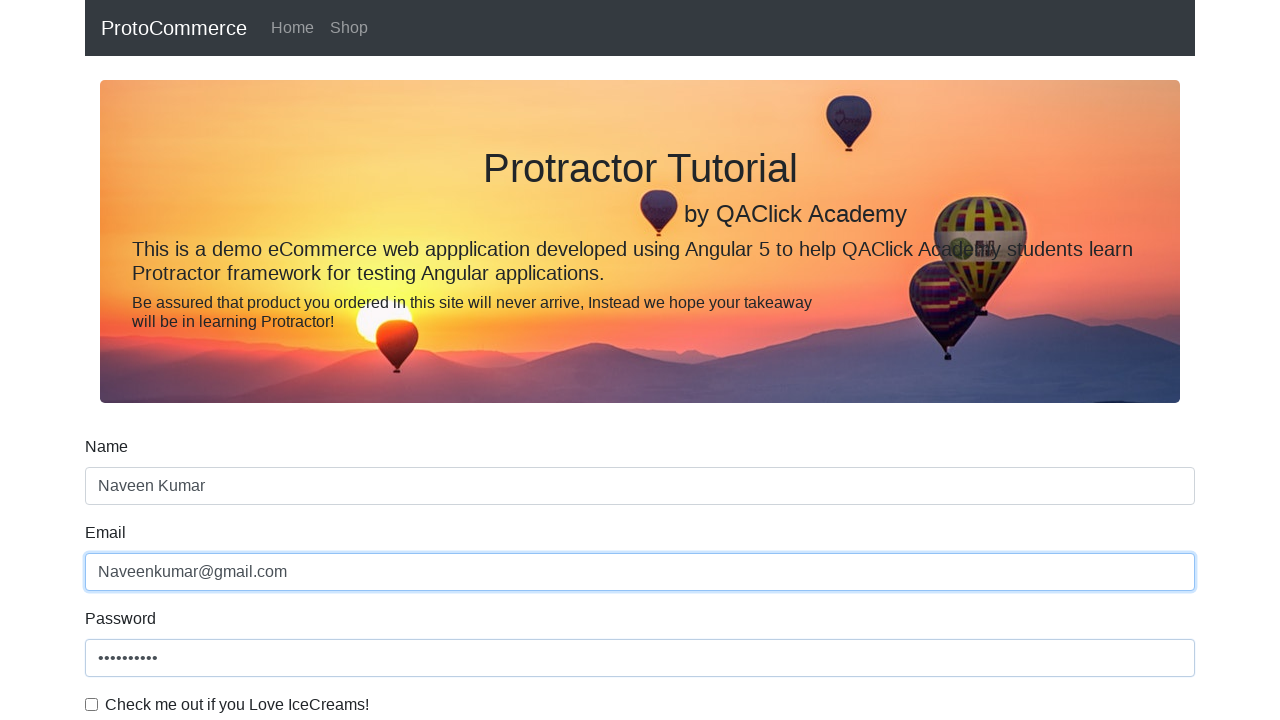

Clicked checkbox to accept terms at (92, 704) on input[type='checkbox']
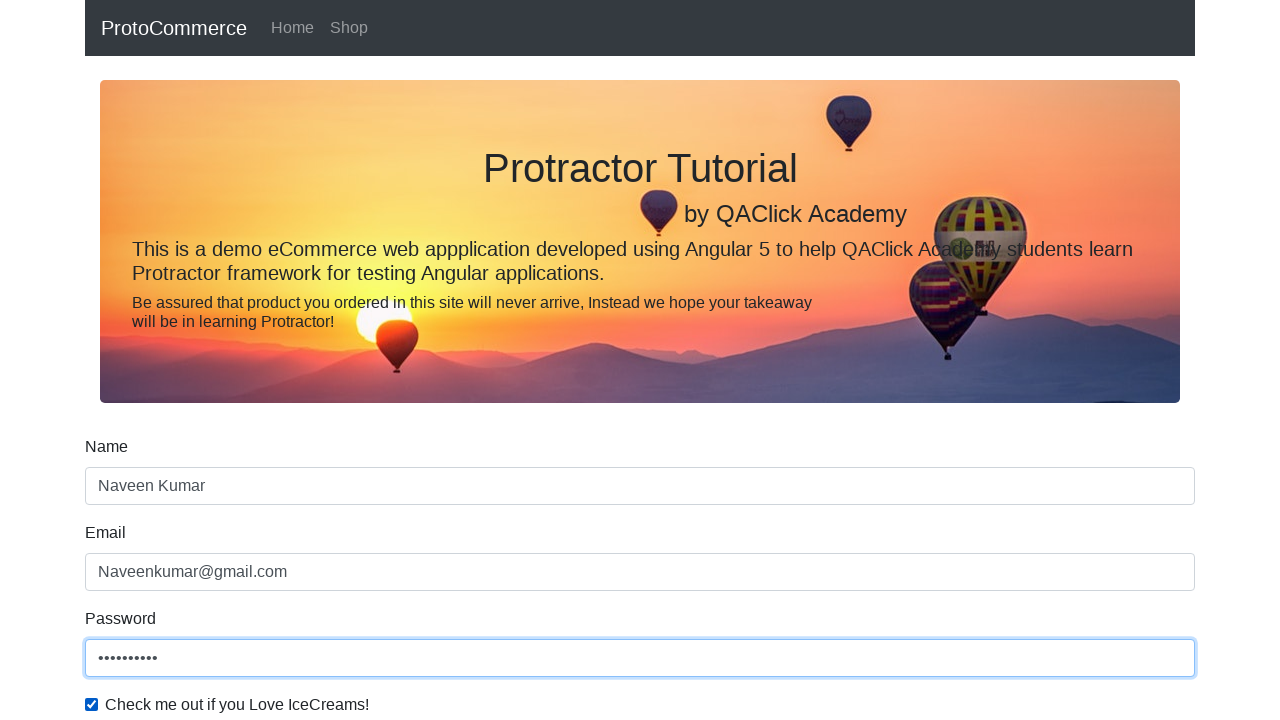

Selected first option from dropdown menu on #exampleFormControlSelect1
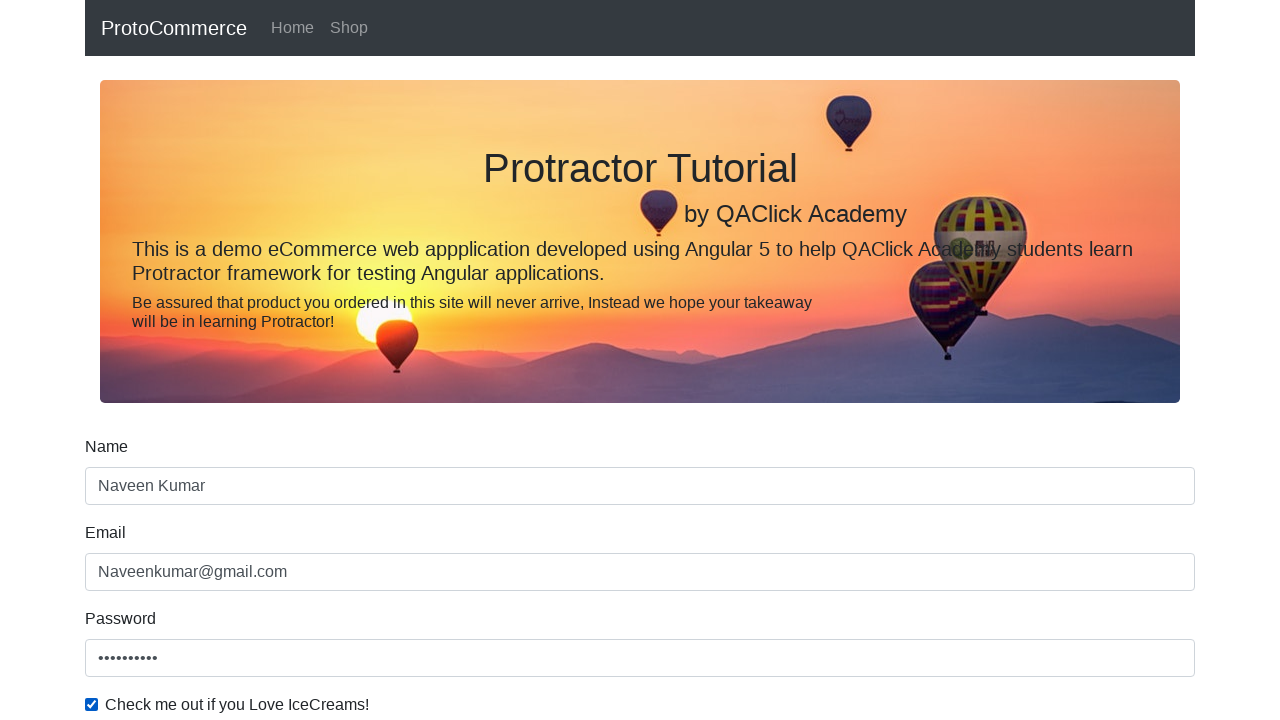

Clicked radio button to select option at (238, 360) on input[name='inlineRadioOptions']
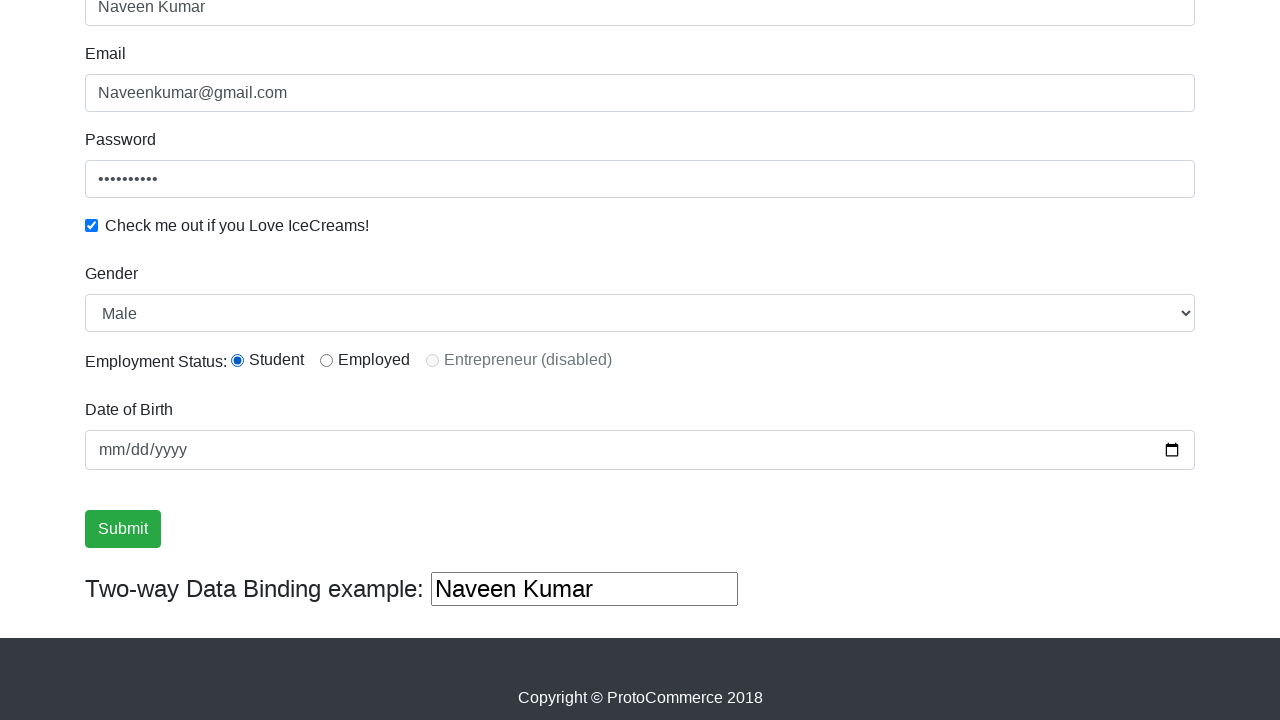

Filled birthday field with '1996-06-18' on input[name='bday']
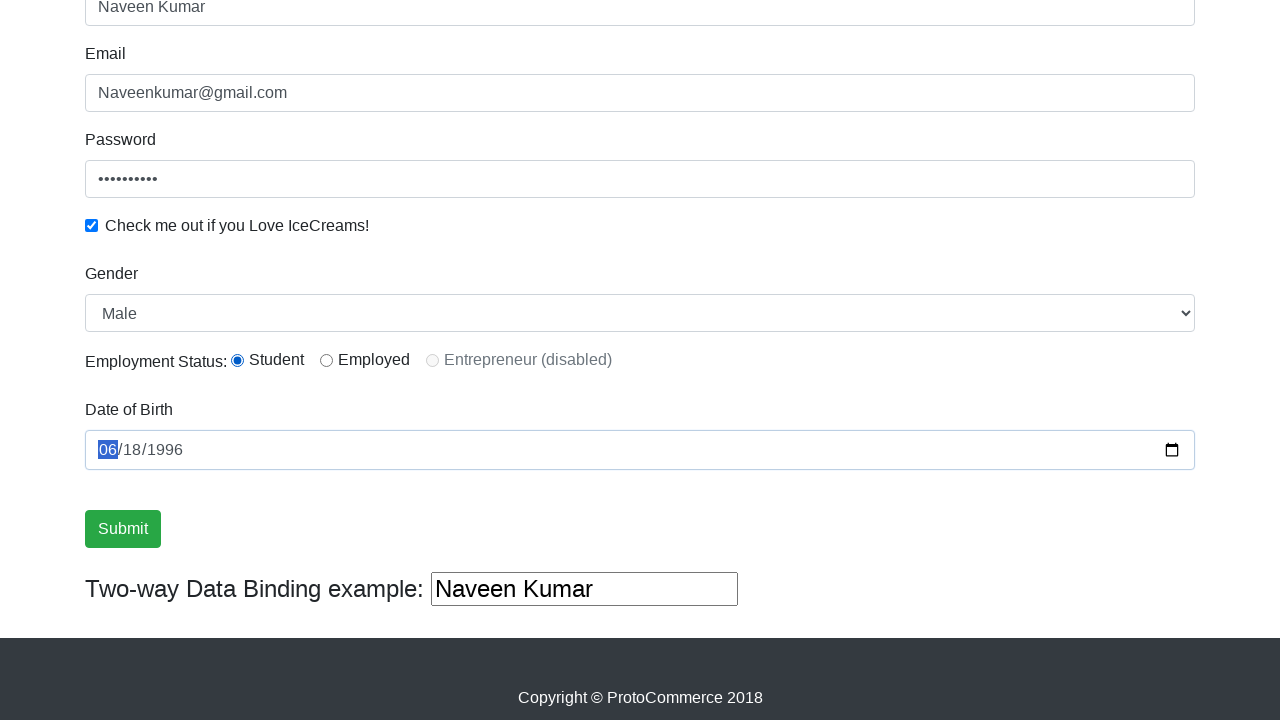

Clicked submit button to submit the form at (123, 529) on .btn-success
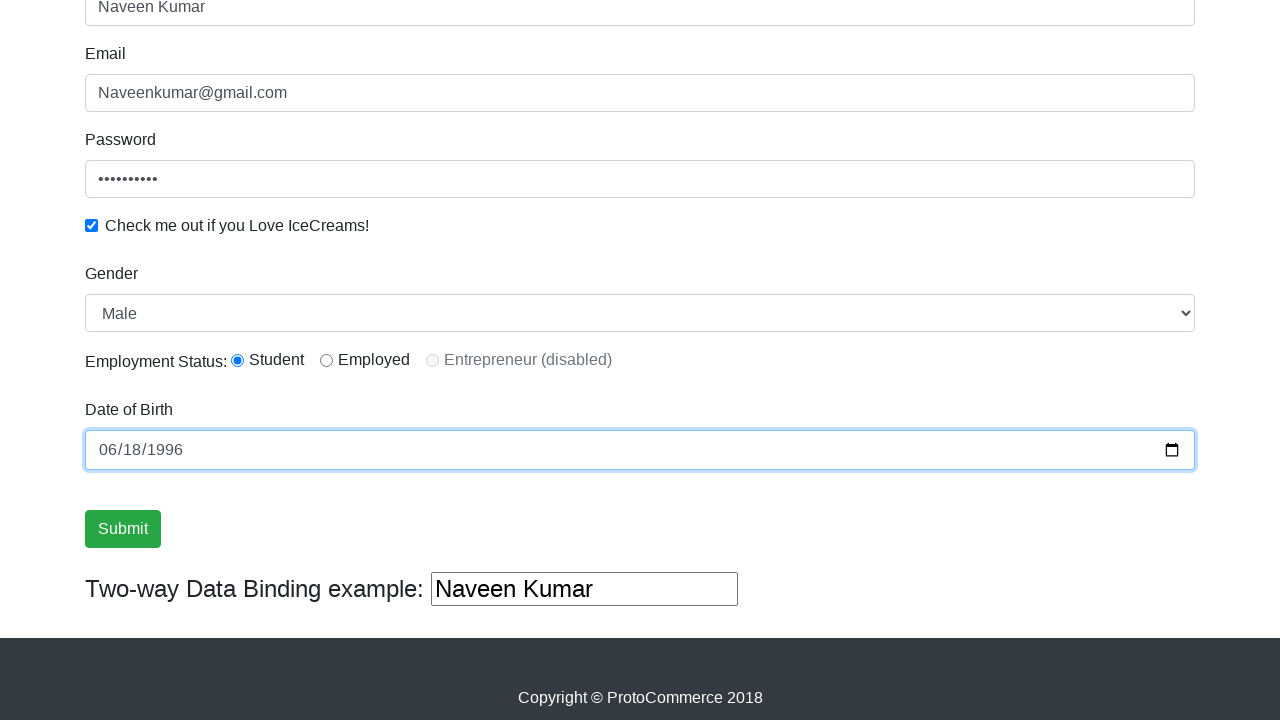

Success alert appeared after form submission
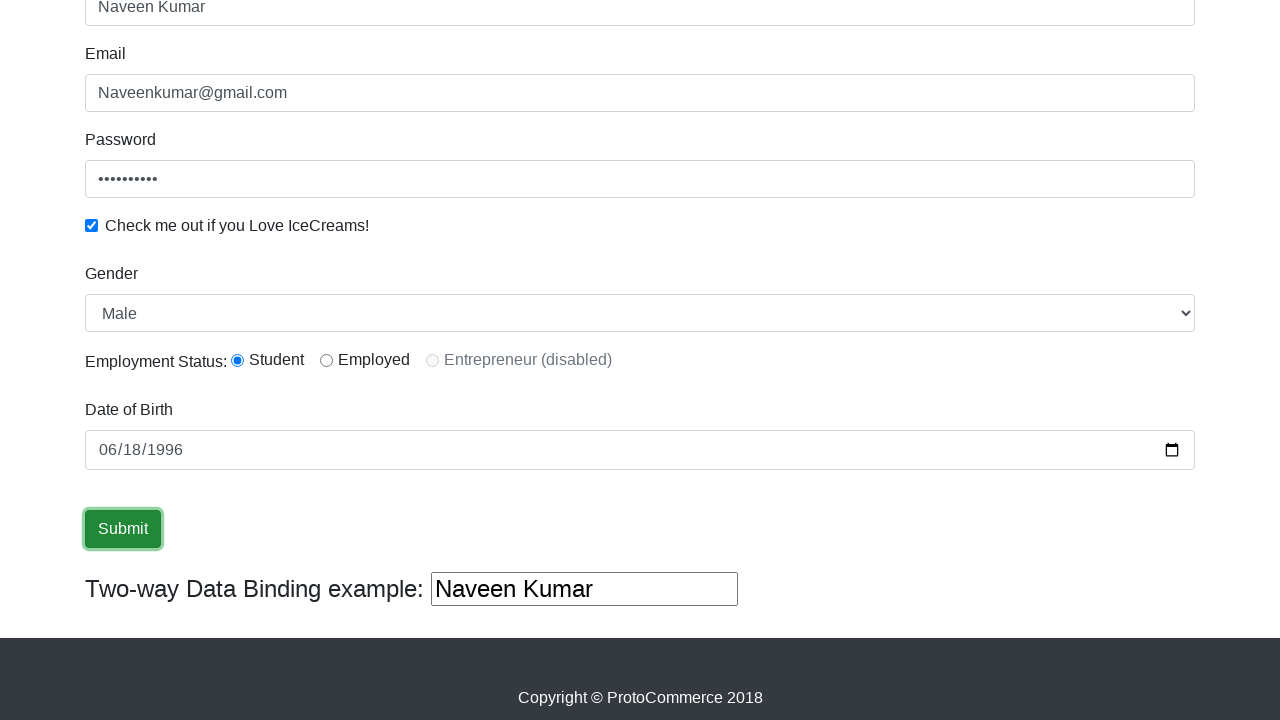

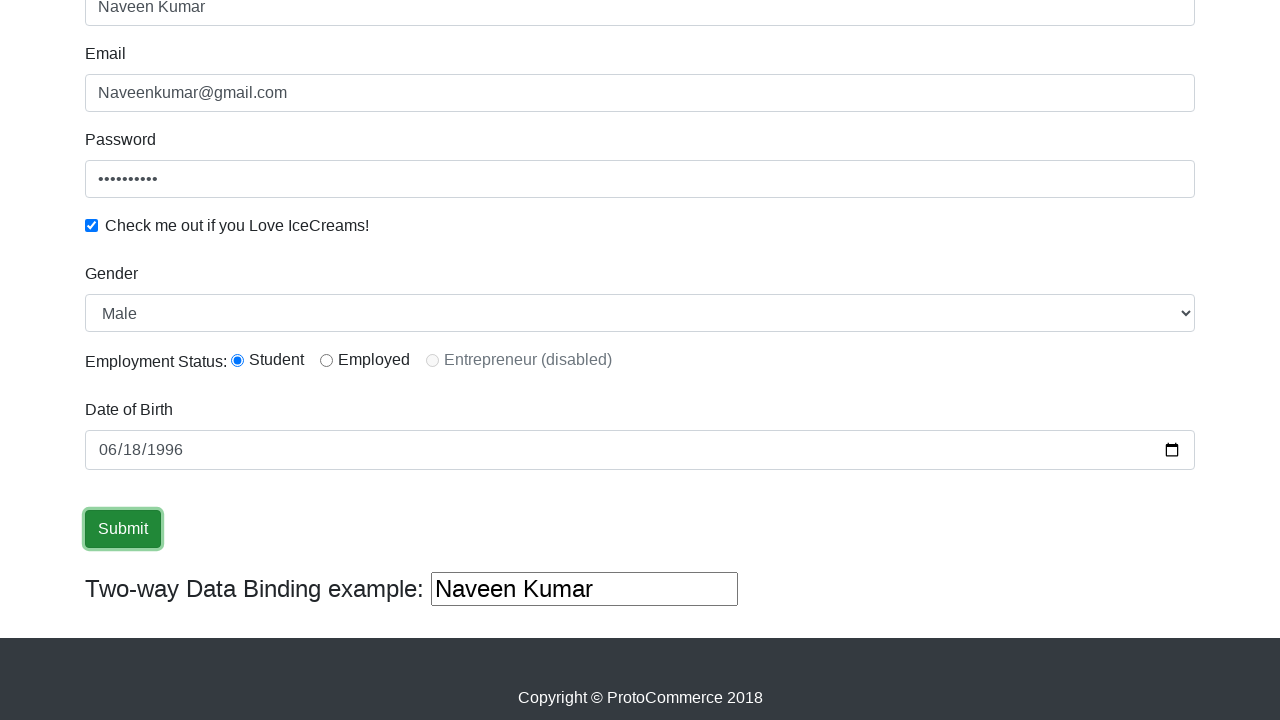